Tests static dropdown functionality by selecting currency options using three different methods: by index, by value, and by visible text.

Starting URL: https://rahulshettyacademy.com/dropdownsPractise/

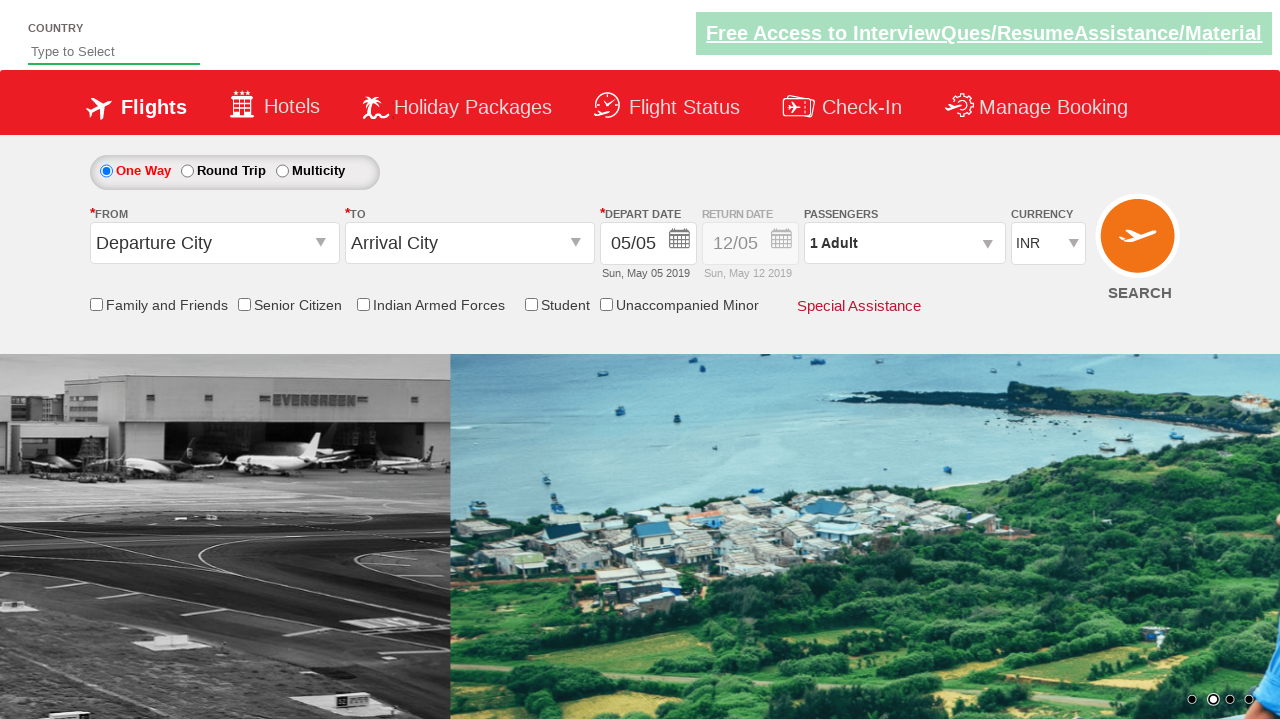

Navigated to dropdown practice page
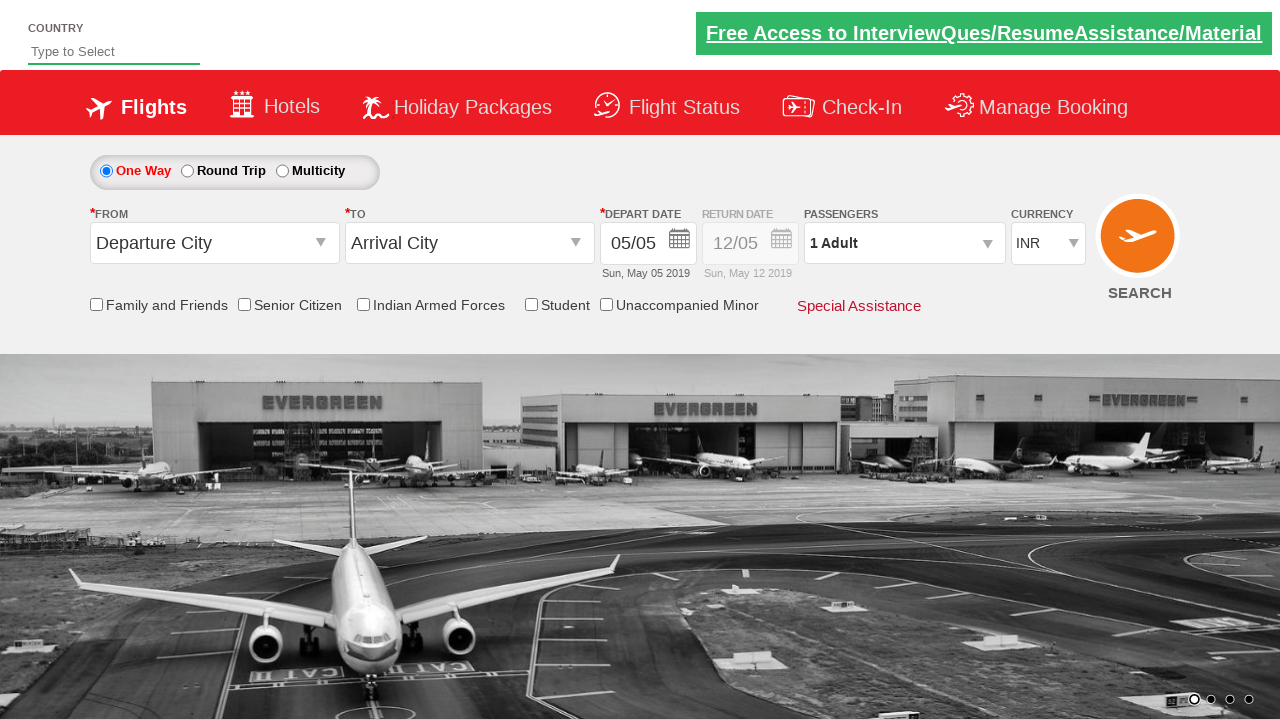

Selected currency dropdown option by index 2 (third option) on #ctl00_mainContent_DropDownListCurrency
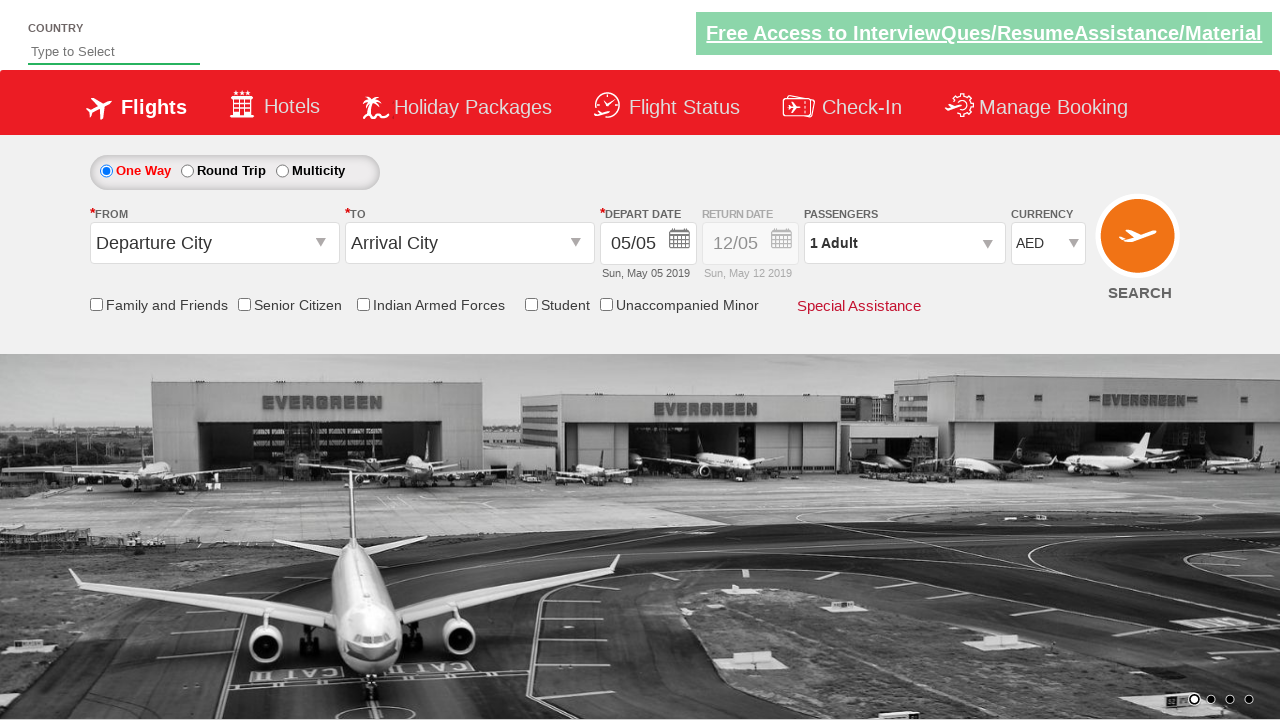

Selected currency dropdown option by value 'INR' on #ctl00_mainContent_DropDownListCurrency
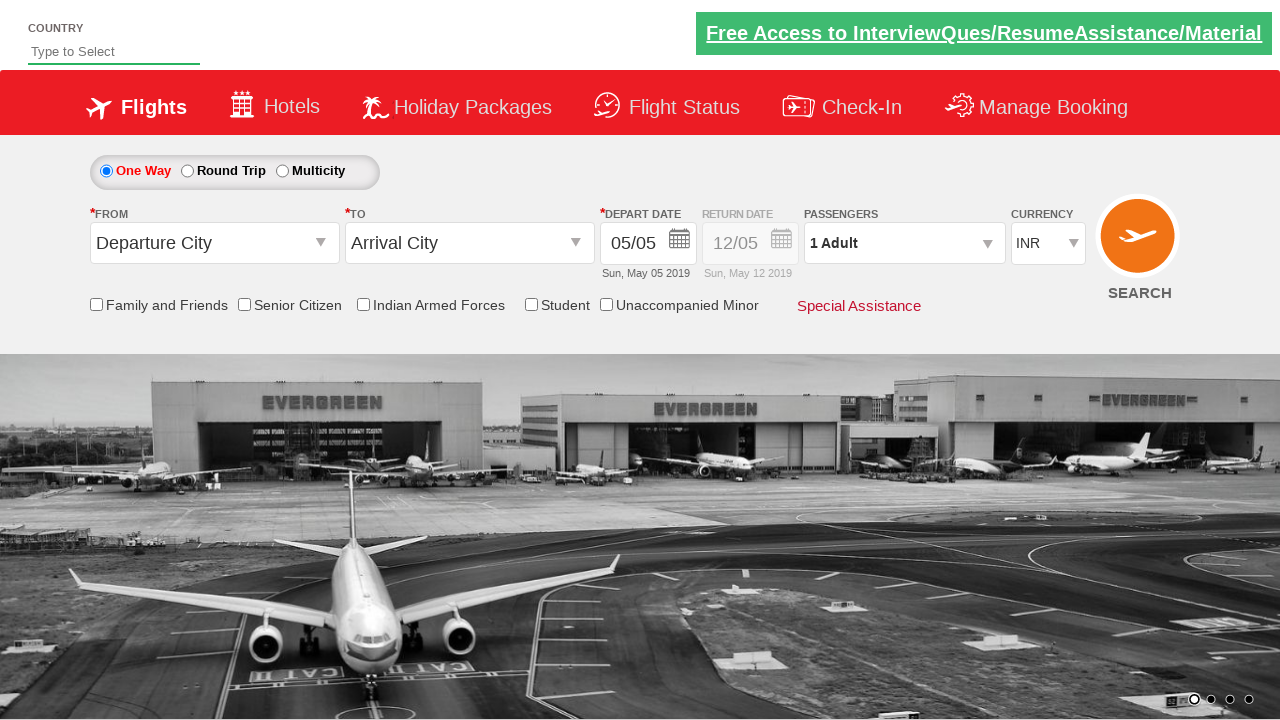

Selected currency dropdown option by visible text 'USD' on #ctl00_mainContent_DropDownListCurrency
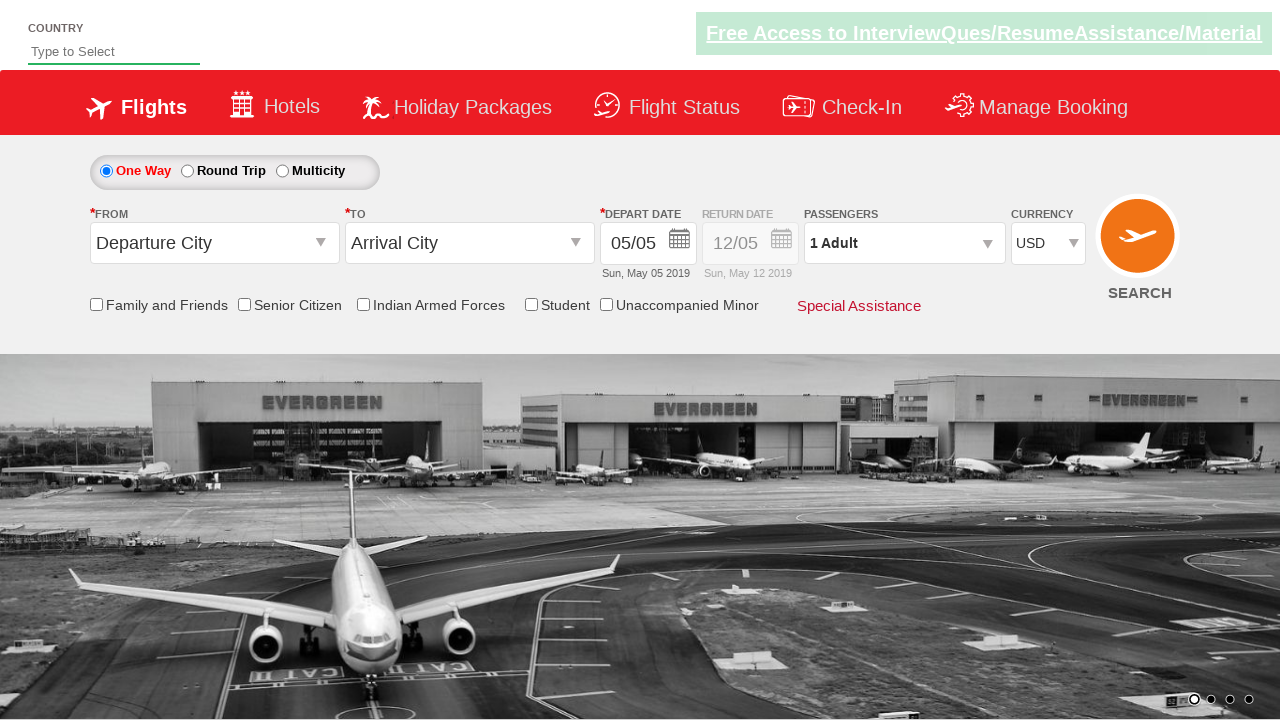

Verified that dropdown final selection is 'USD'
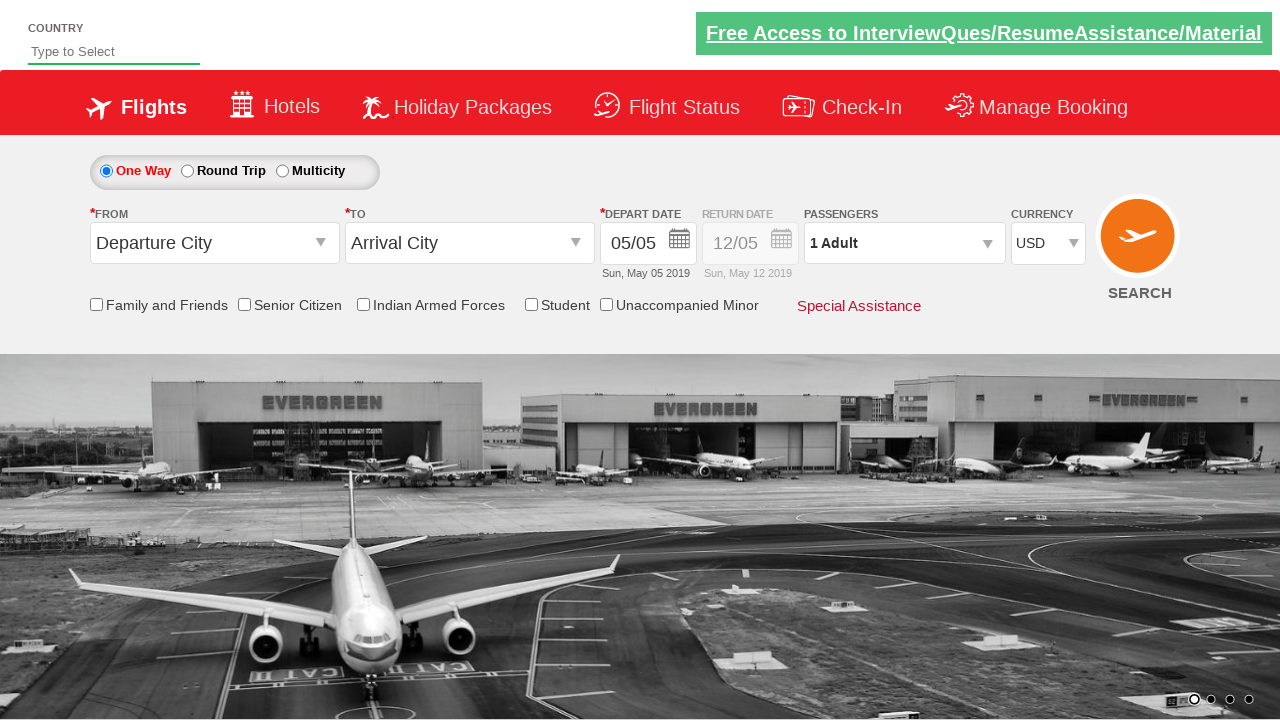

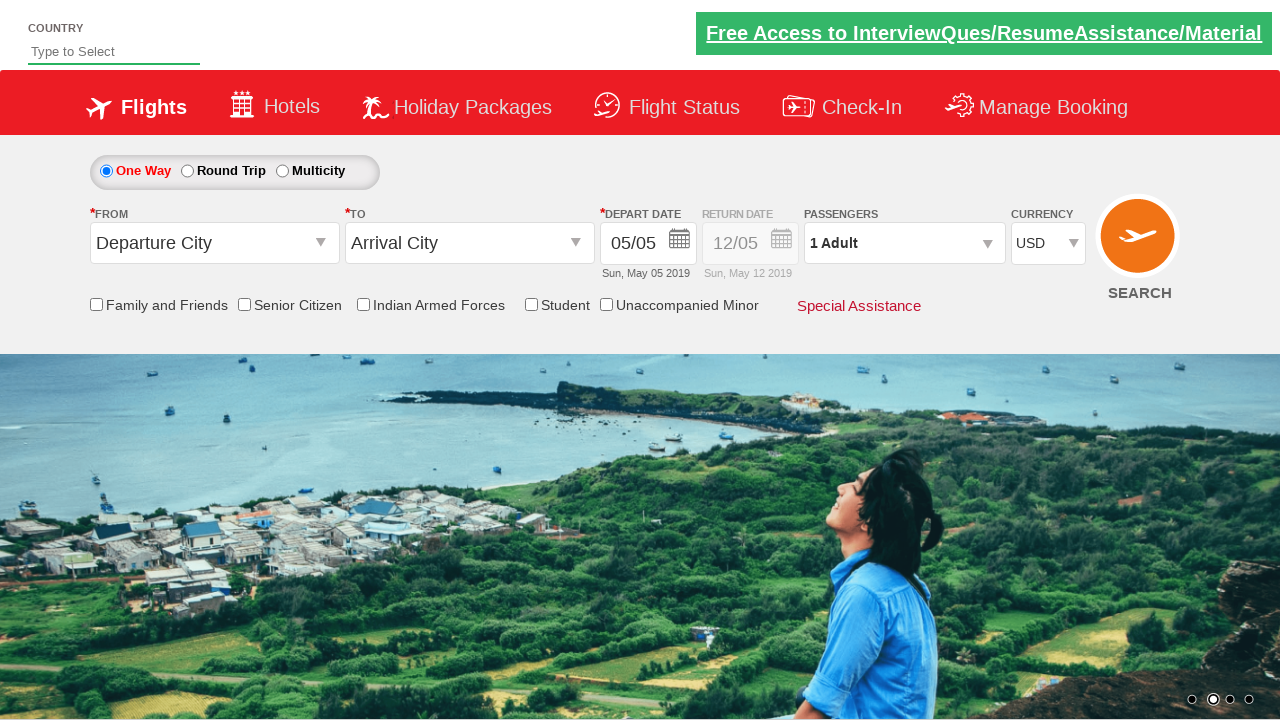